Tests jQuery UI drag and drop functionality by dragging an element and dropping it onto a target area

Starting URL: https://jqueryui.com/droppable/

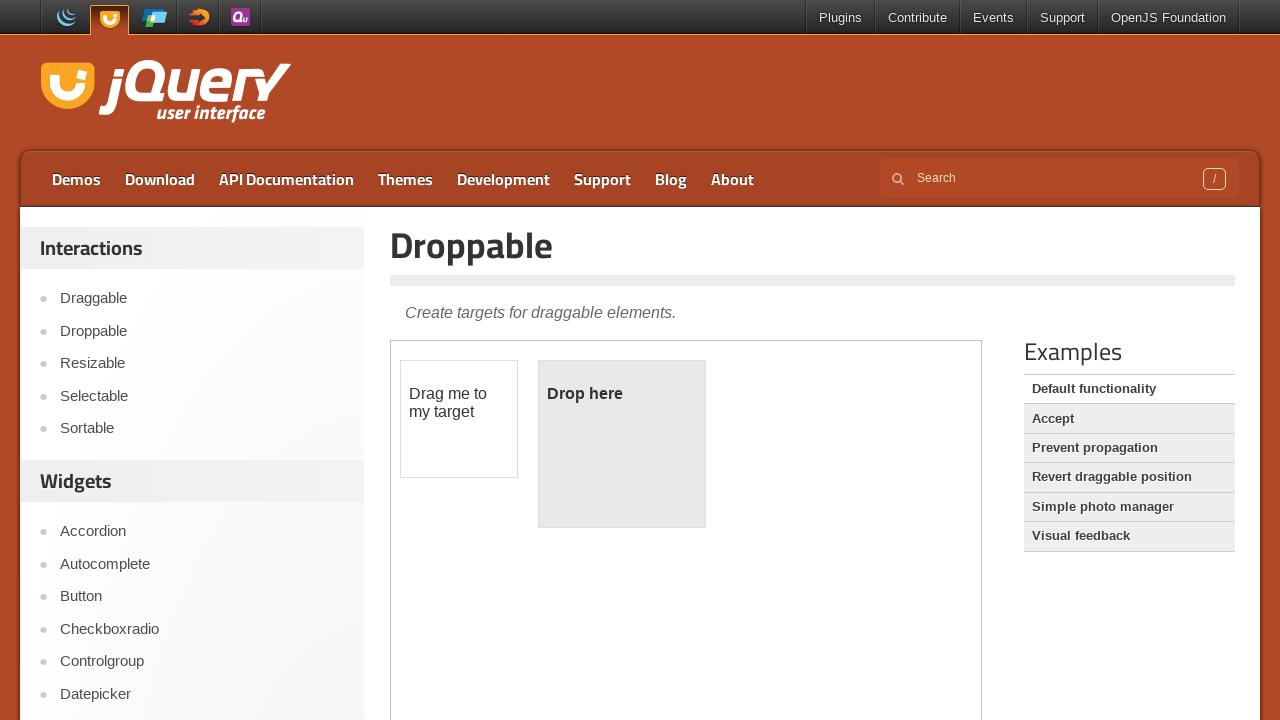

Located demo iframe for jQuery UI droppable
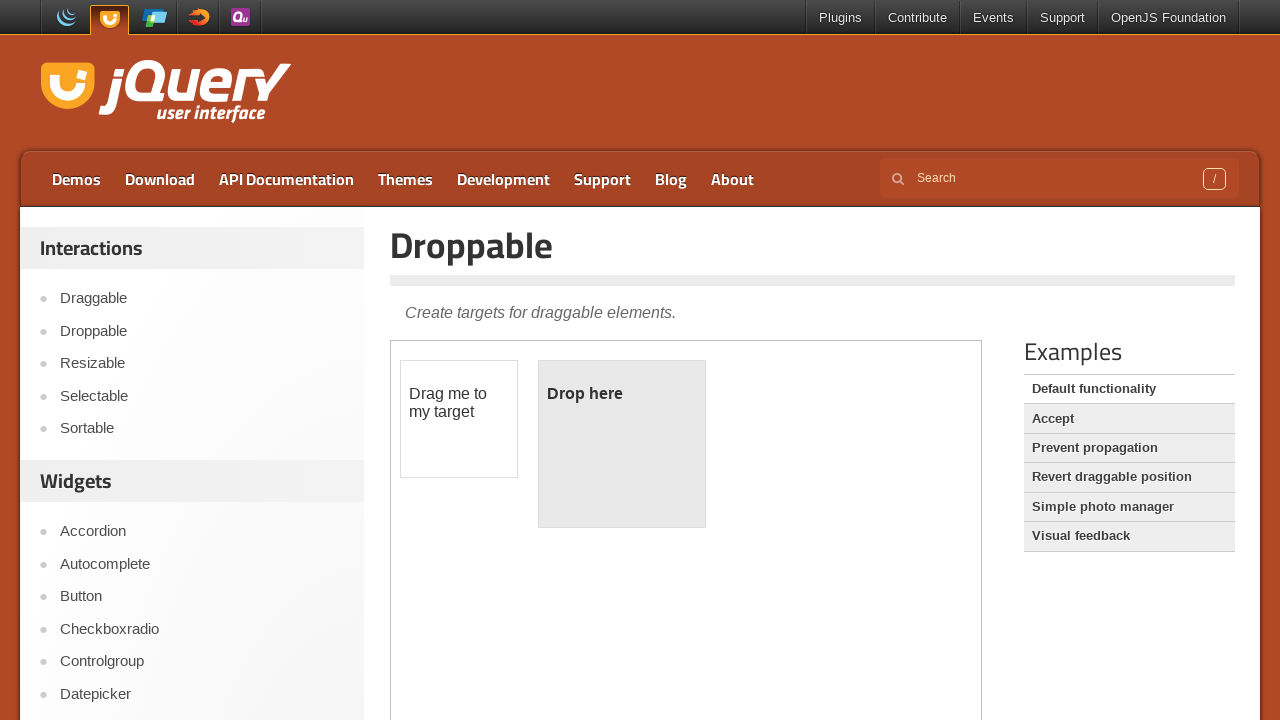

Located draggable element
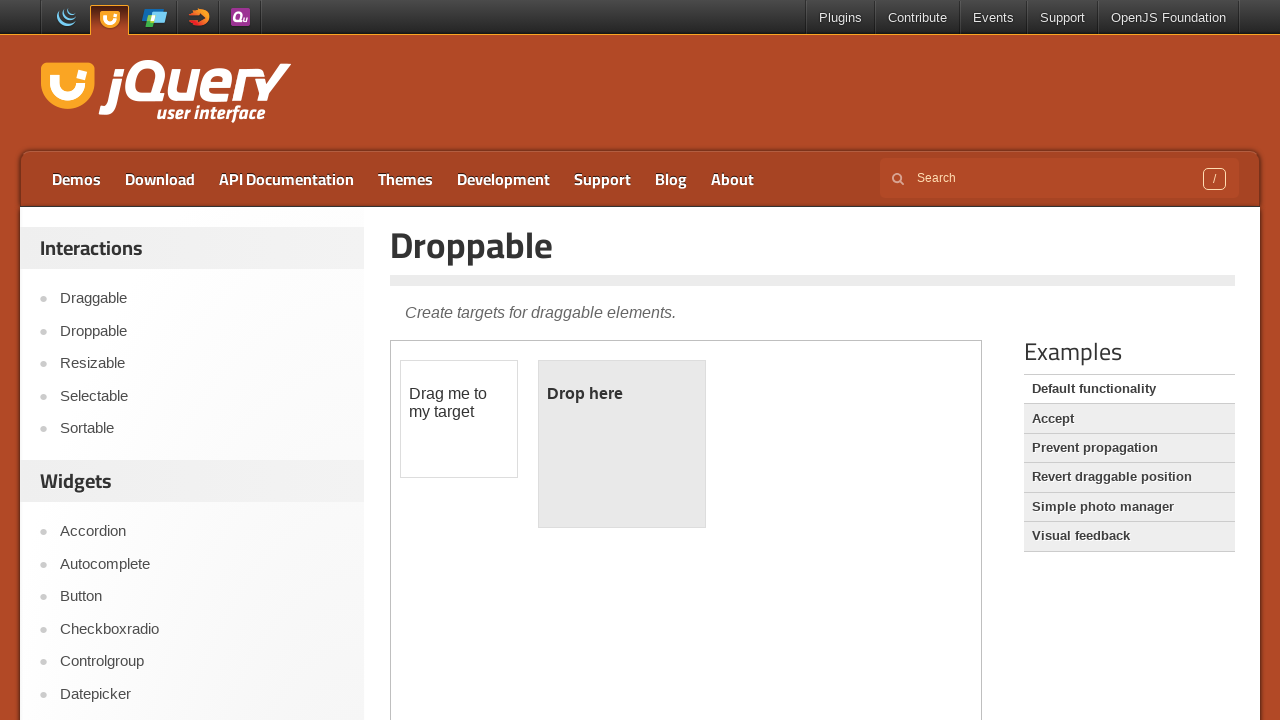

Located droppable target element
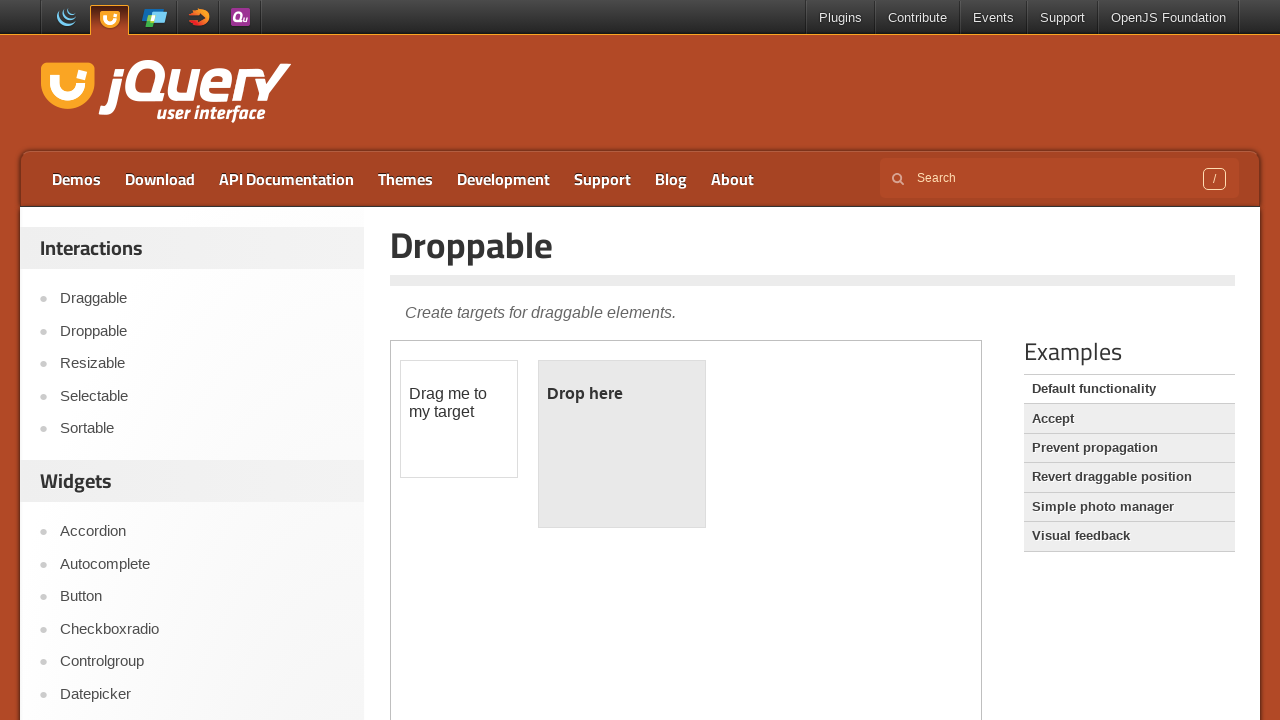

Dragged element to droppable target area at (622, 444)
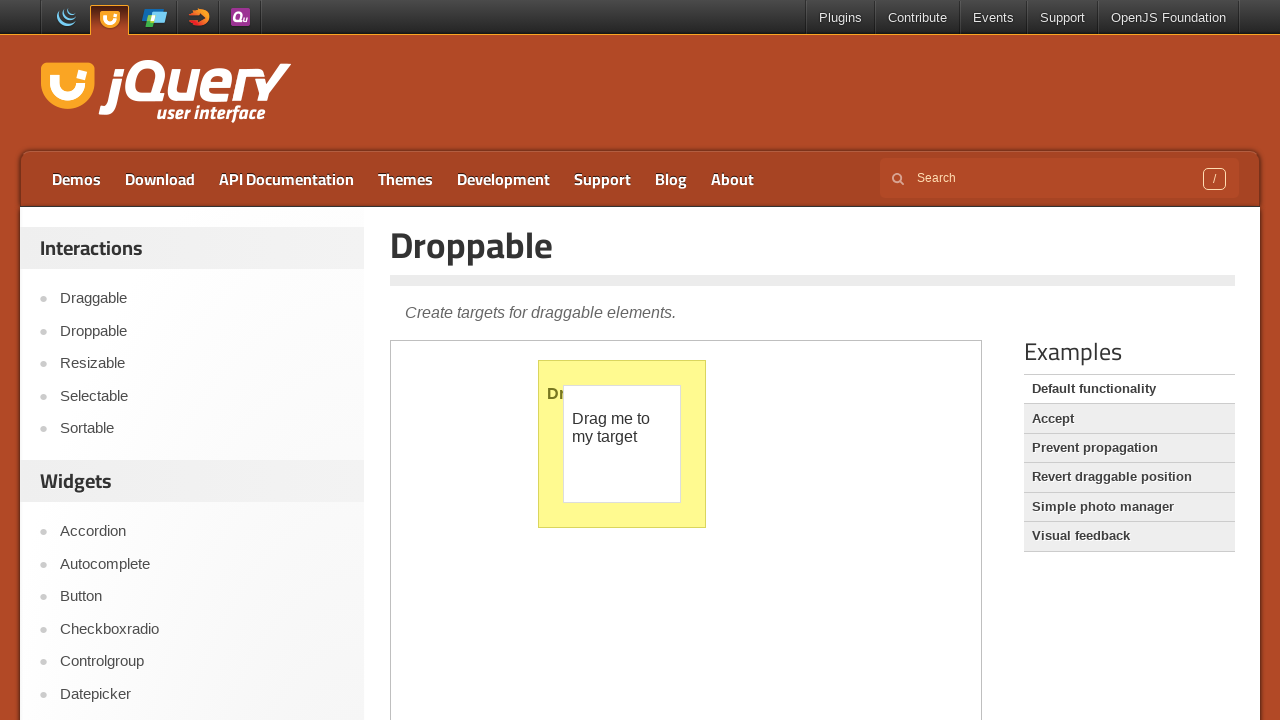

Verified drop was successful - 'Dropped!' text is visible
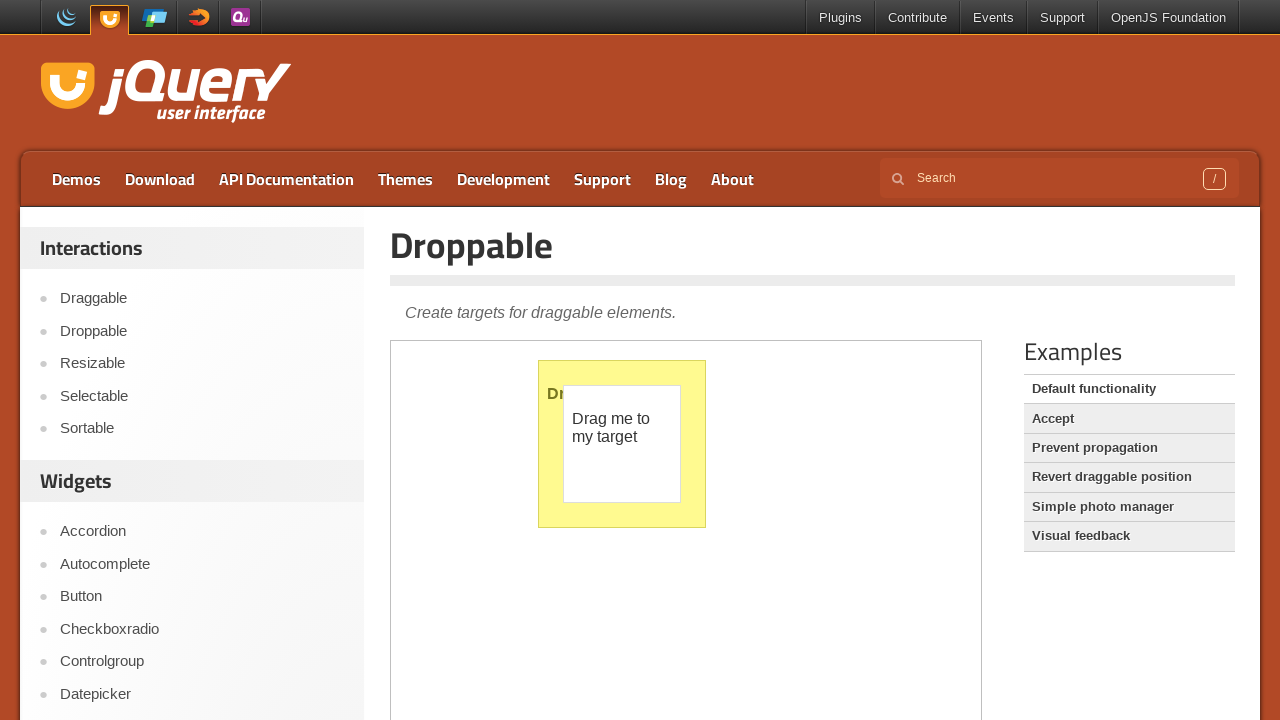

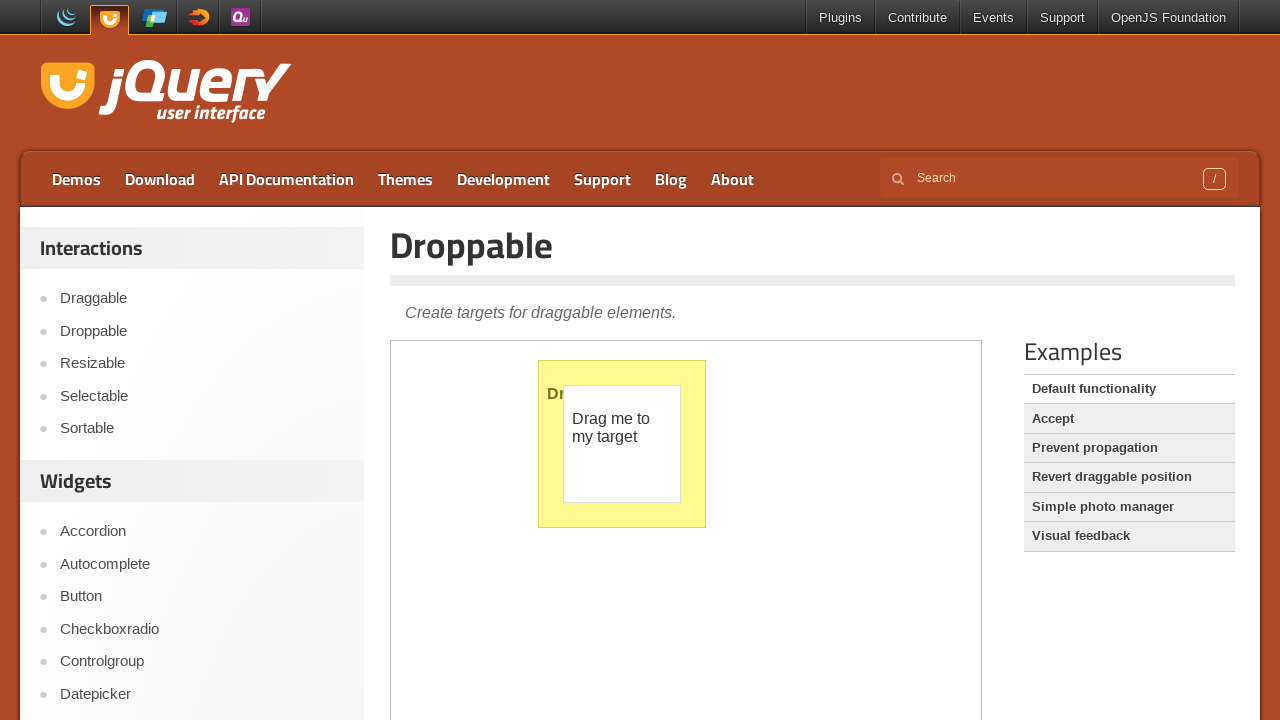